Tests filtering to display all items after applying other filters

Starting URL: https://demo.playwright.dev/todomvc

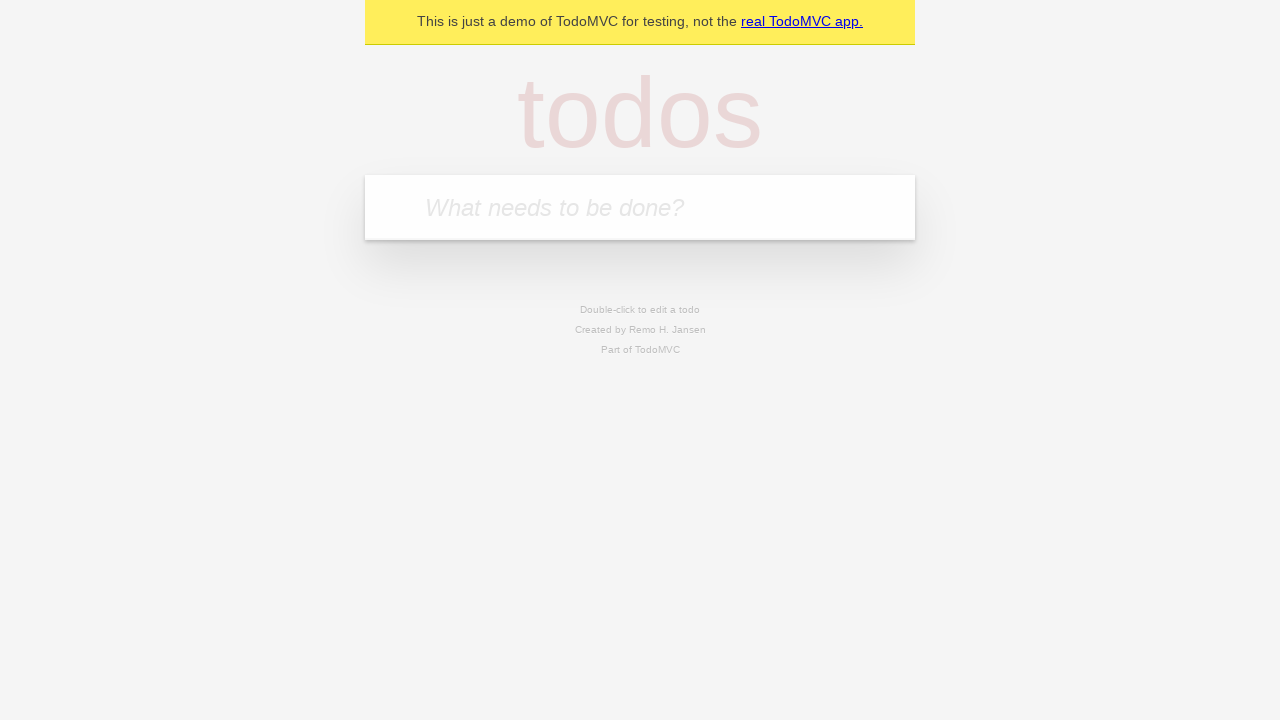

Filled todo input with 'buy some cheese' on internal:attr=[placeholder="What needs to be done?"i]
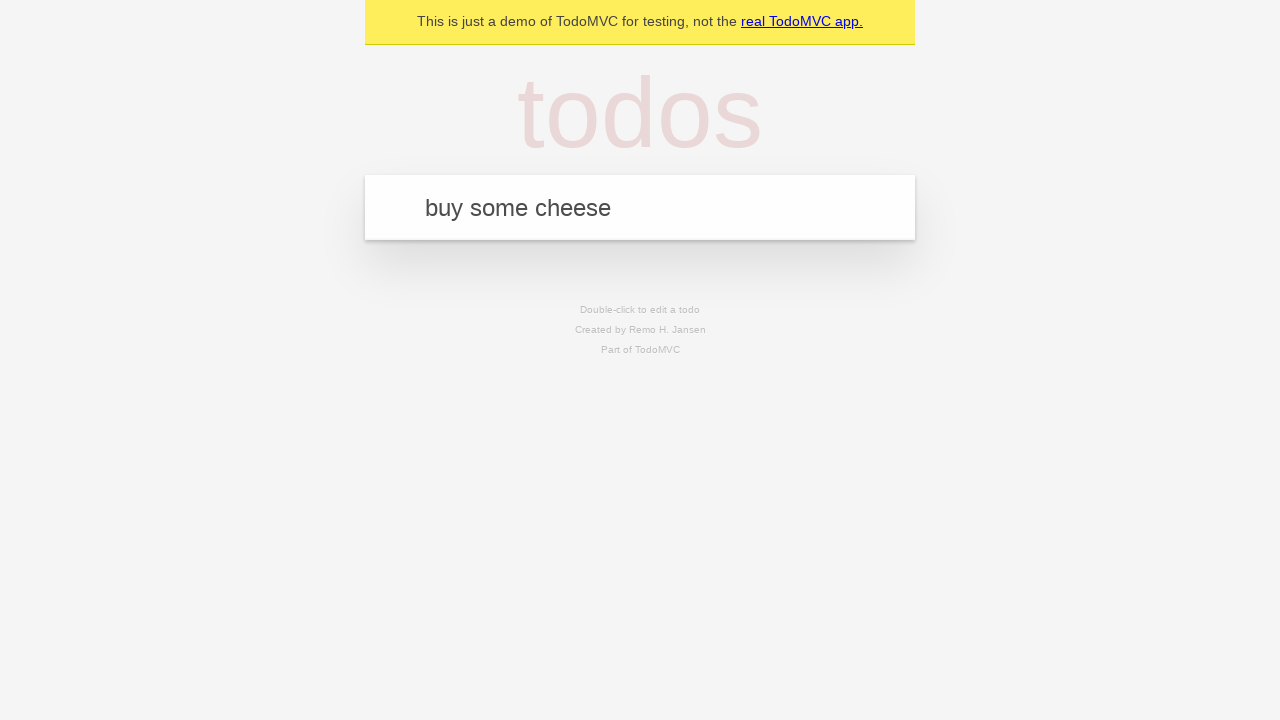

Pressed Enter to add todo 'buy some cheese' on internal:attr=[placeholder="What needs to be done?"i]
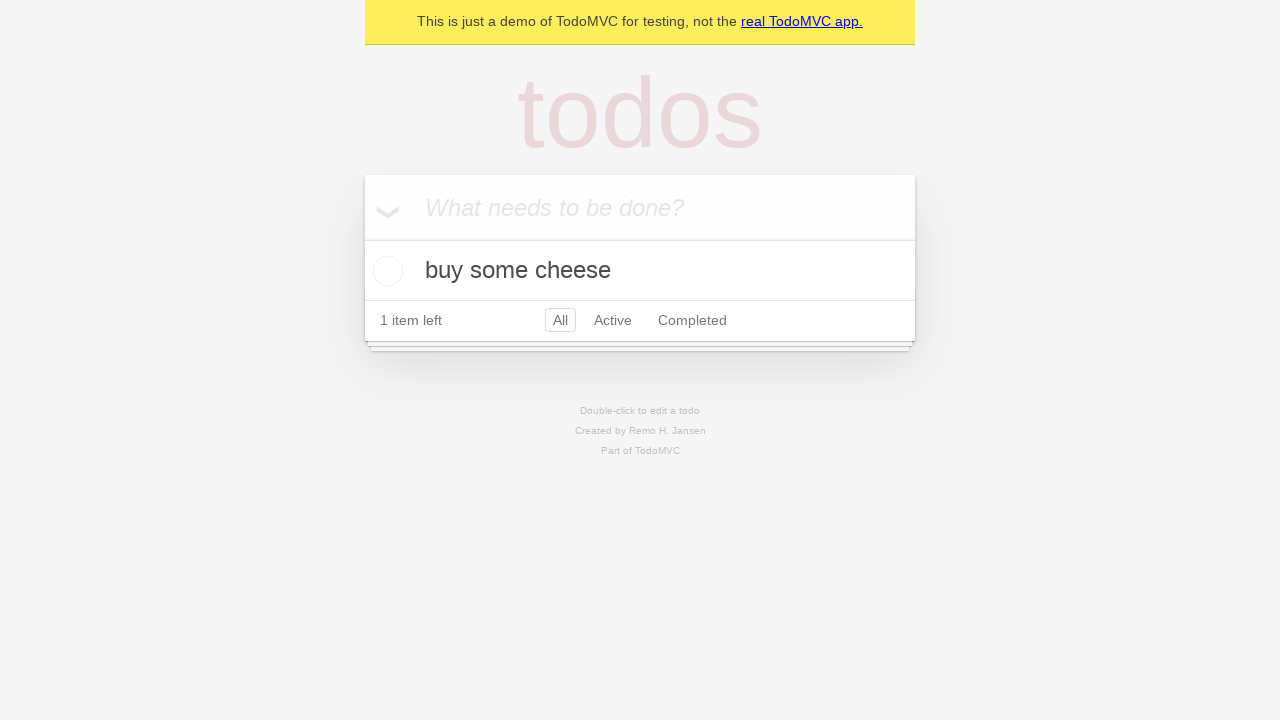

Filled todo input with 'feed the cat' on internal:attr=[placeholder="What needs to be done?"i]
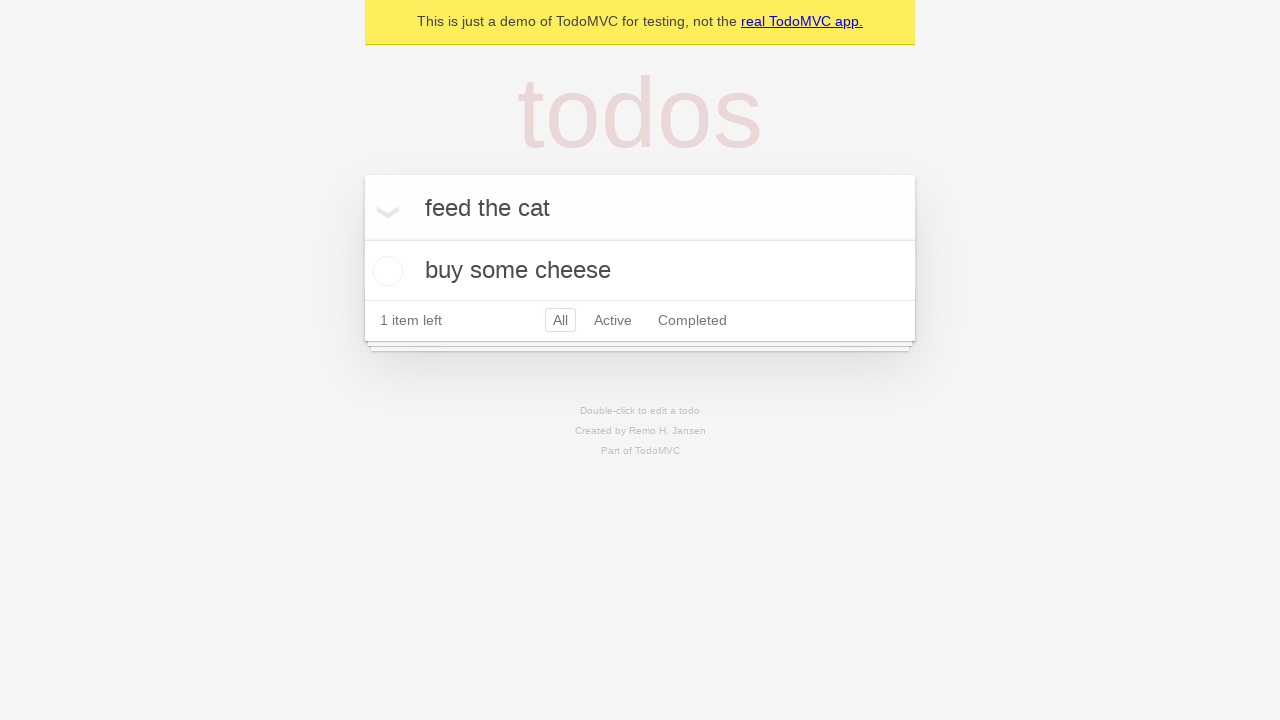

Pressed Enter to add todo 'feed the cat' on internal:attr=[placeholder="What needs to be done?"i]
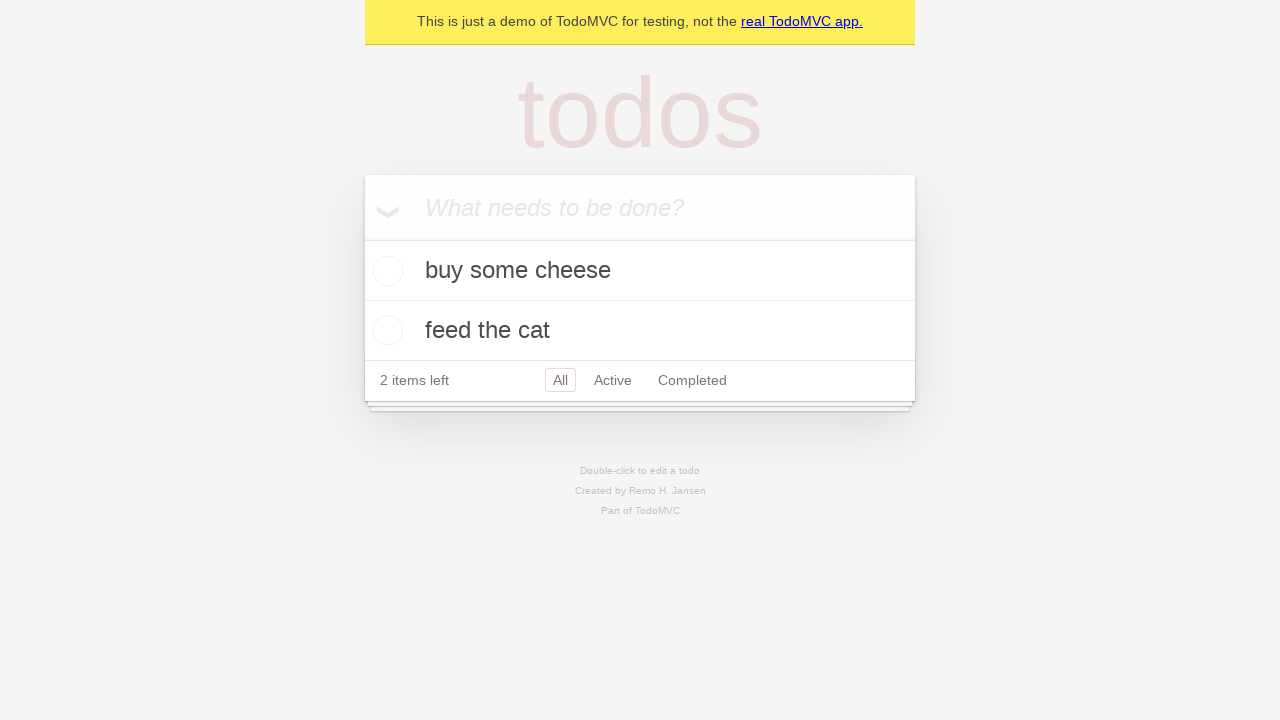

Filled todo input with 'book a doctors appointment' on internal:attr=[placeholder="What needs to be done?"i]
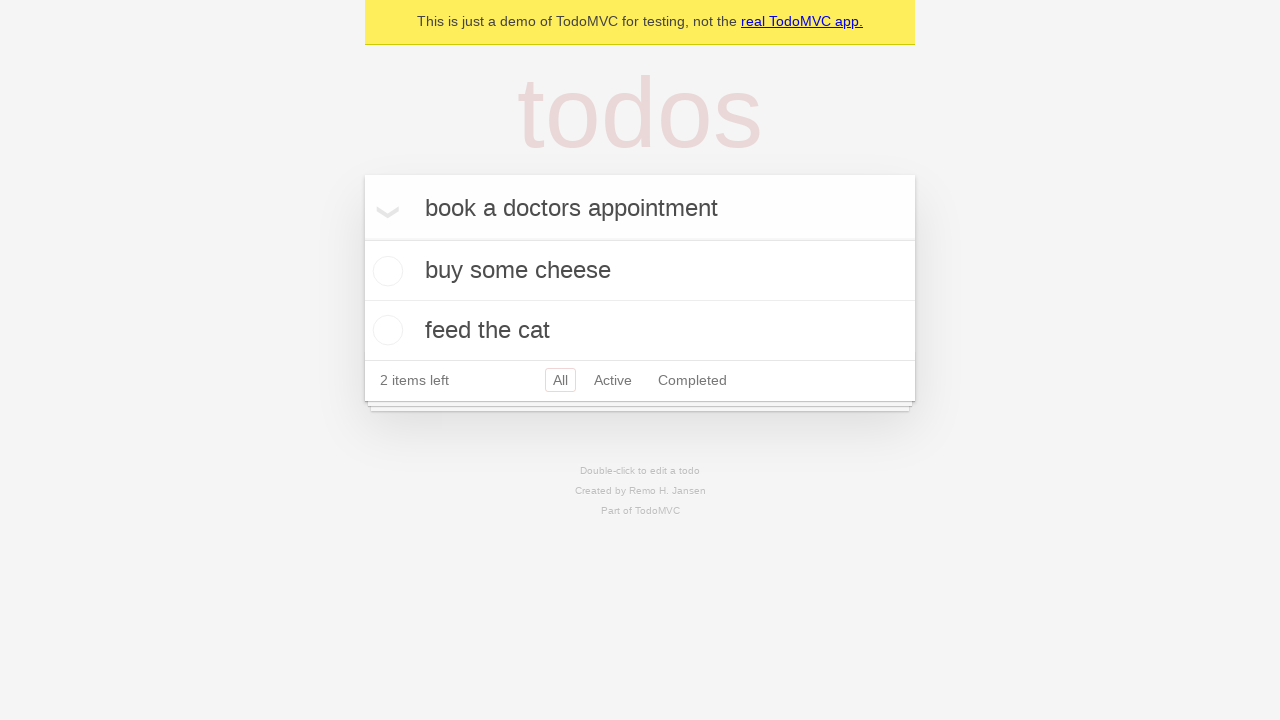

Pressed Enter to add todo 'book a doctors appointment' on internal:attr=[placeholder="What needs to be done?"i]
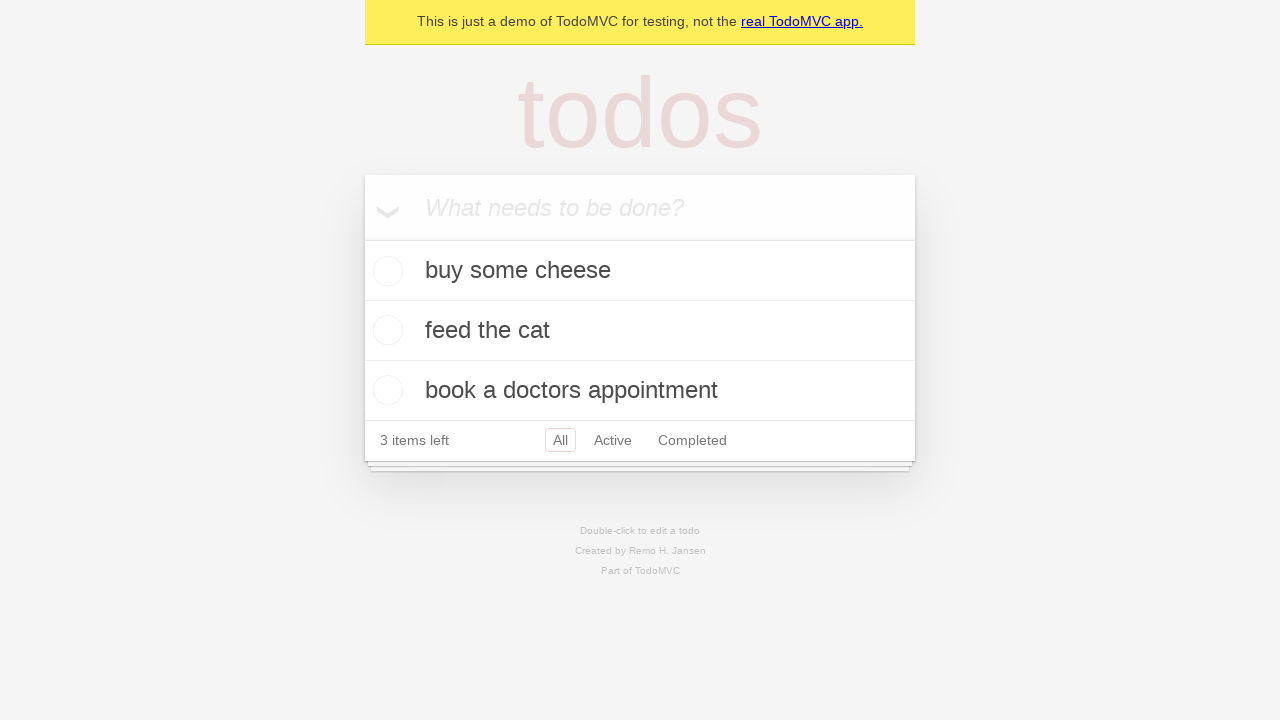

Waited for all 3 todos to be added to the list
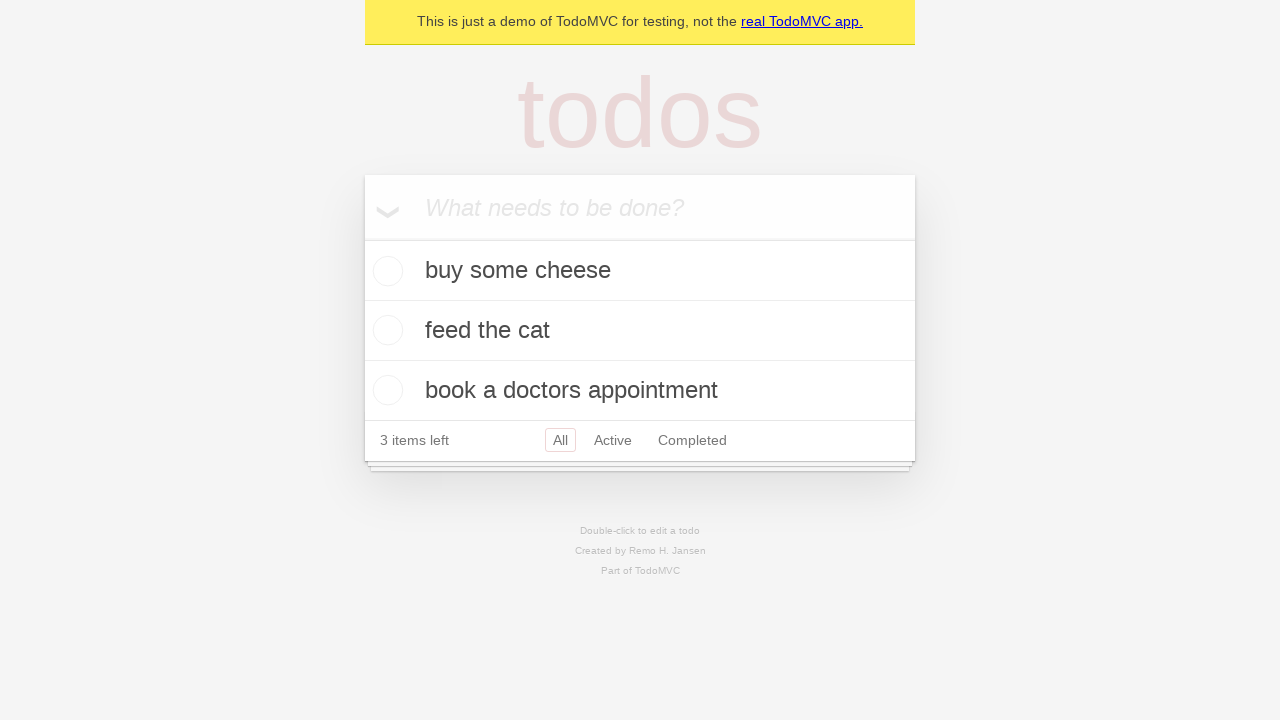

Checked the second todo item at (385, 330) on internal:testid=[data-testid="todo-item"s] >> nth=1 >> internal:role=checkbox
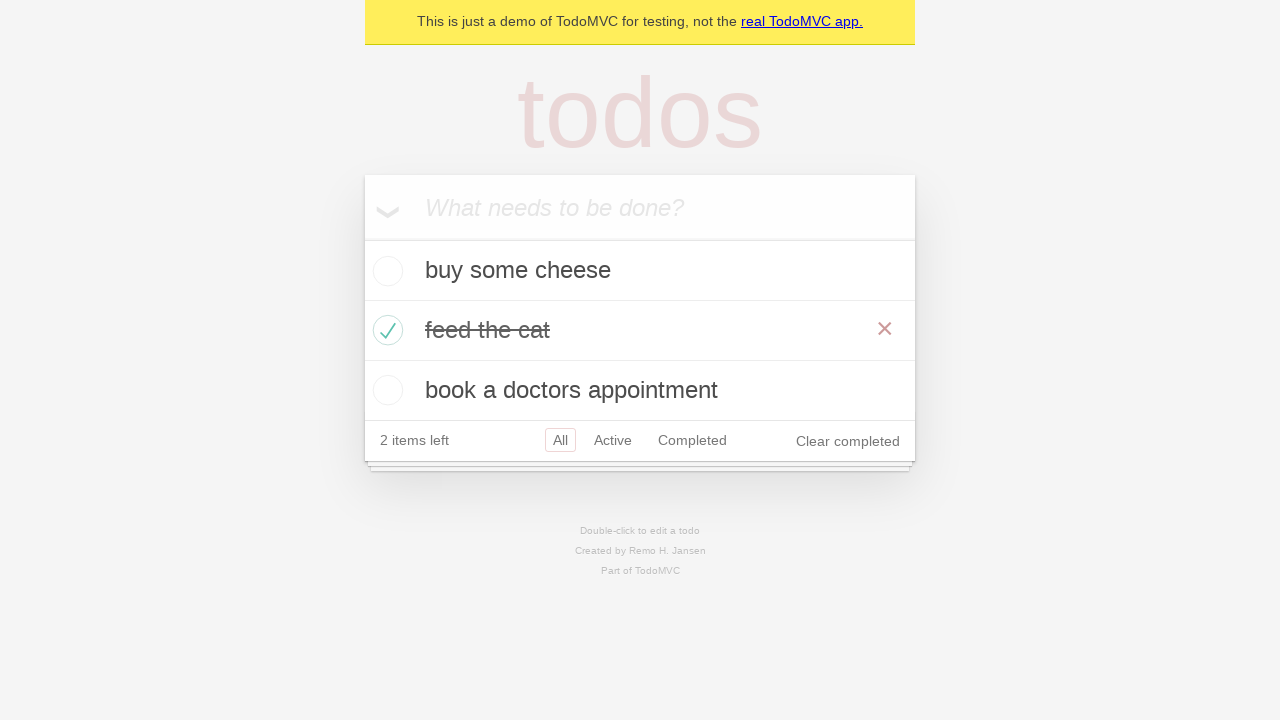

Clicked Active filter to show only active items at (613, 440) on internal:role=link[name="Active"i]
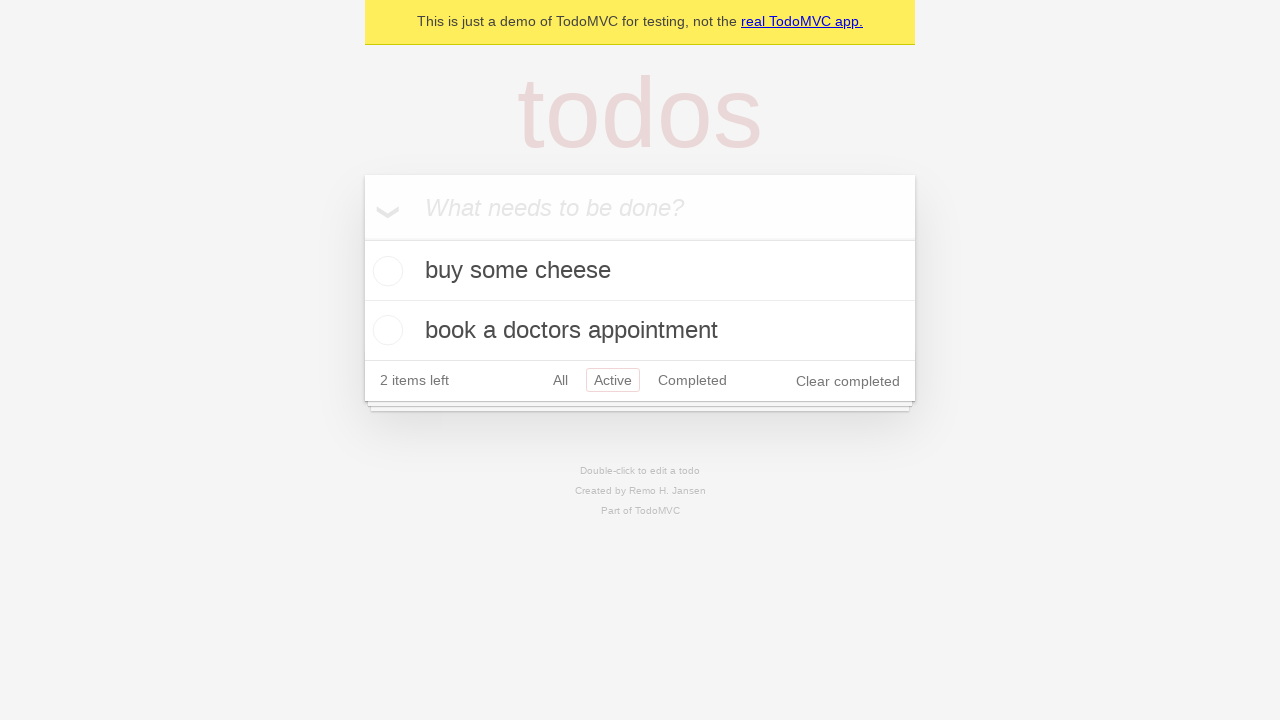

Clicked Completed filter to show only completed items at (692, 380) on internal:role=link[name="Completed"i]
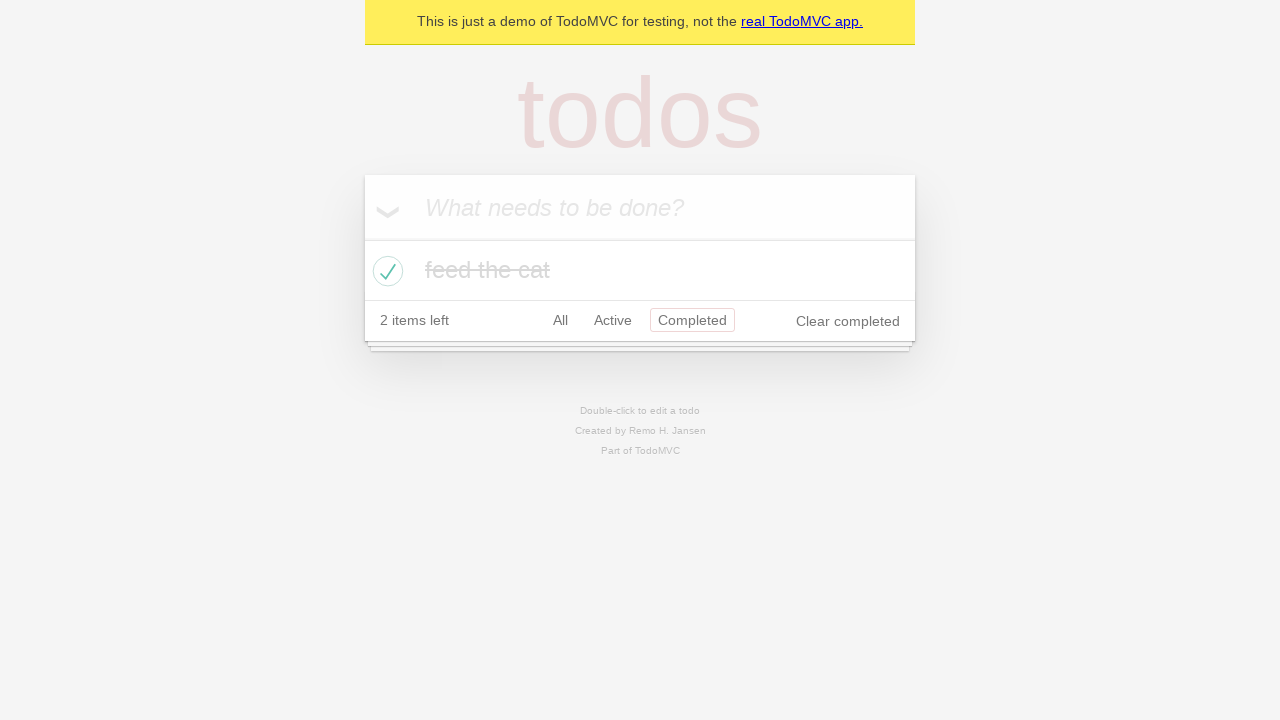

Clicked All filter to display all items at (560, 320) on internal:role=link[name="All"i]
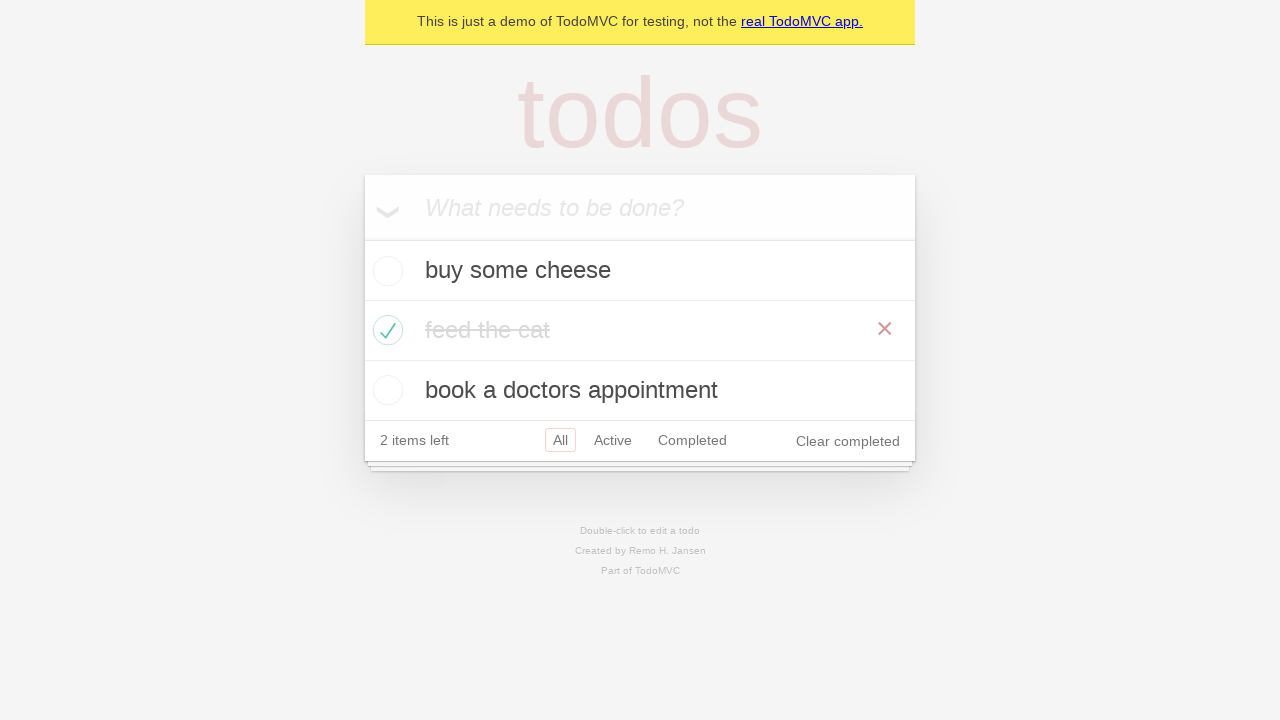

Waited for All filter to fully apply
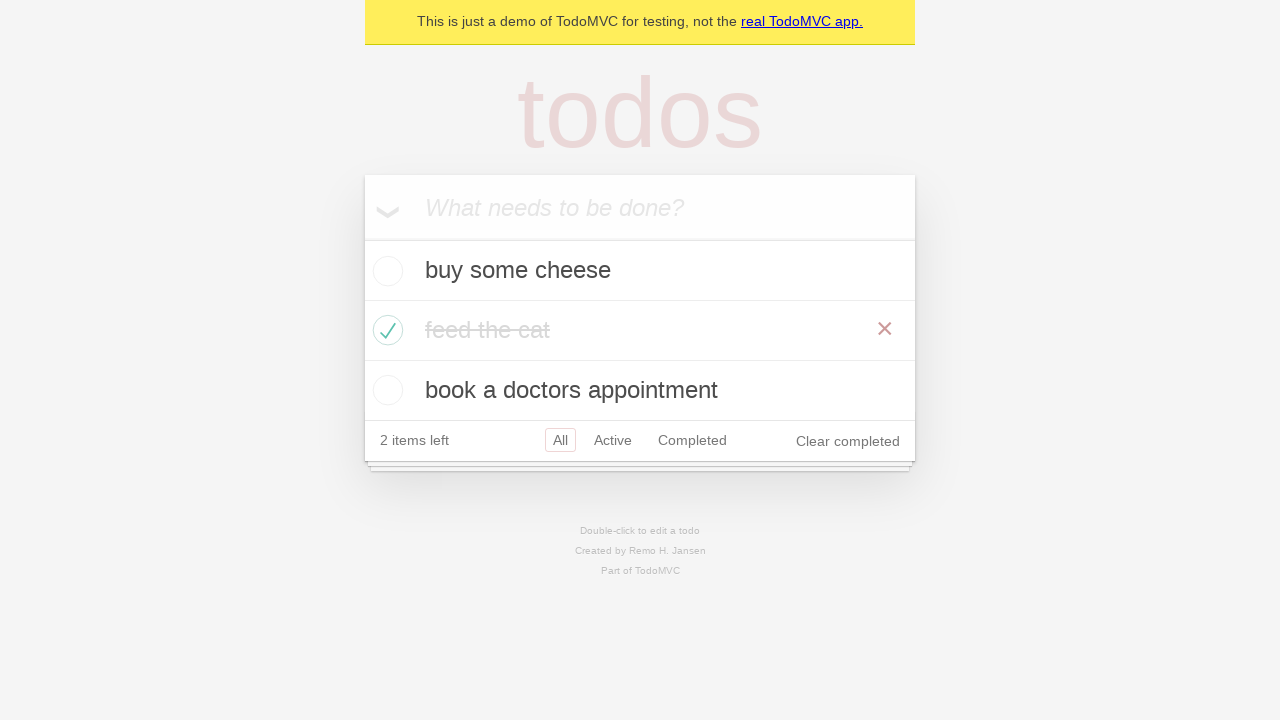

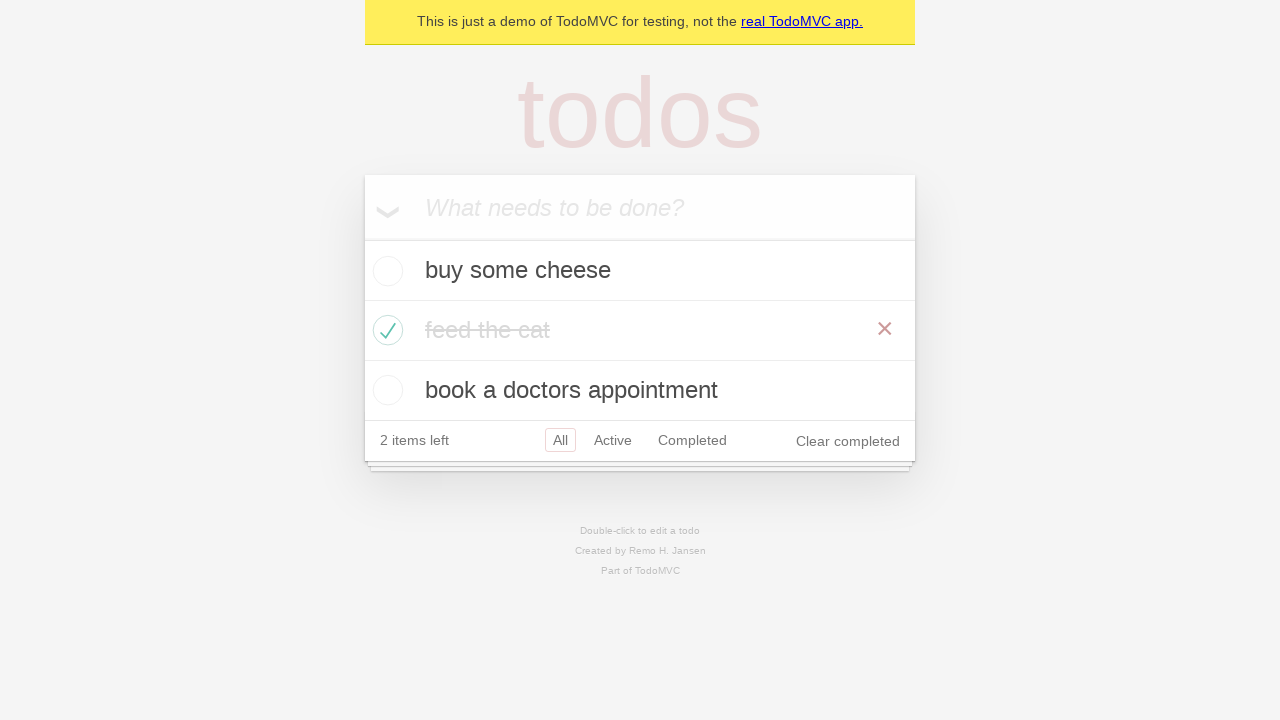